Navigates to JPL Space images page and clicks to view the full featured image

Starting URL: https://data-class-jpl-space.s3.amazonaws.com/JPL_Space/index.html

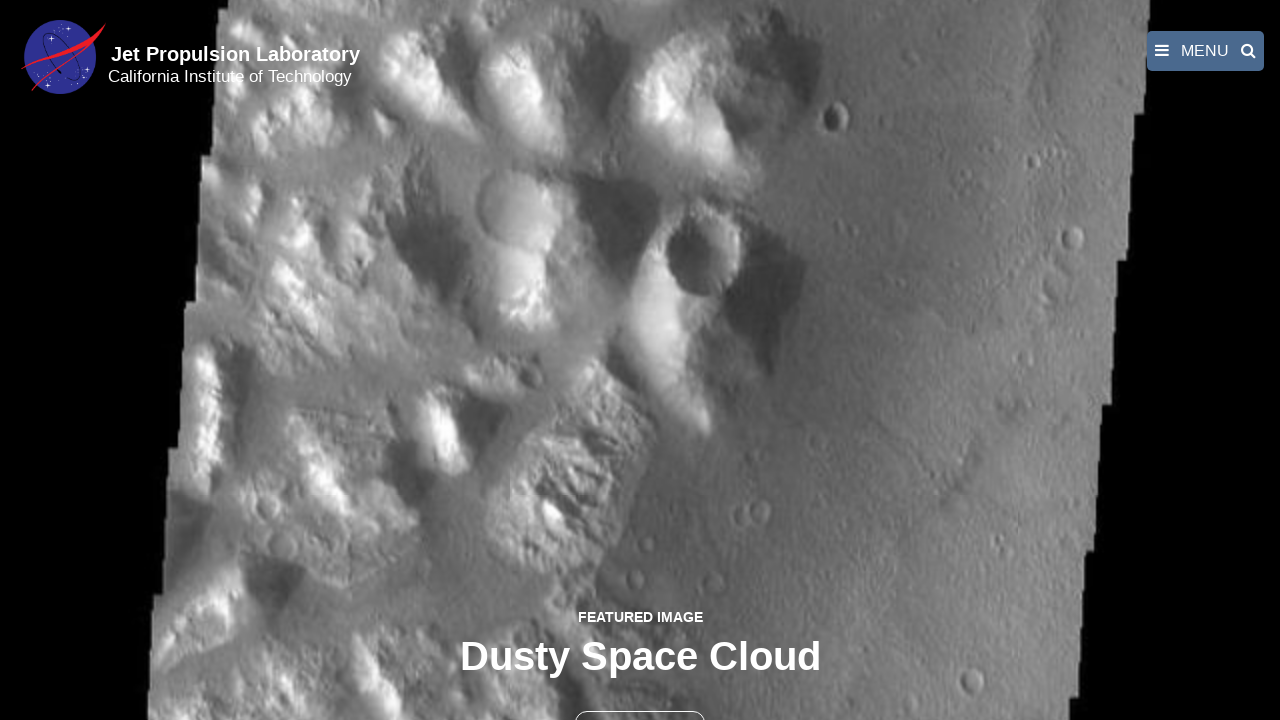

Clicked FULL IMAGE button to view featured image at (640, 699) on text=' FULL IMAGE'
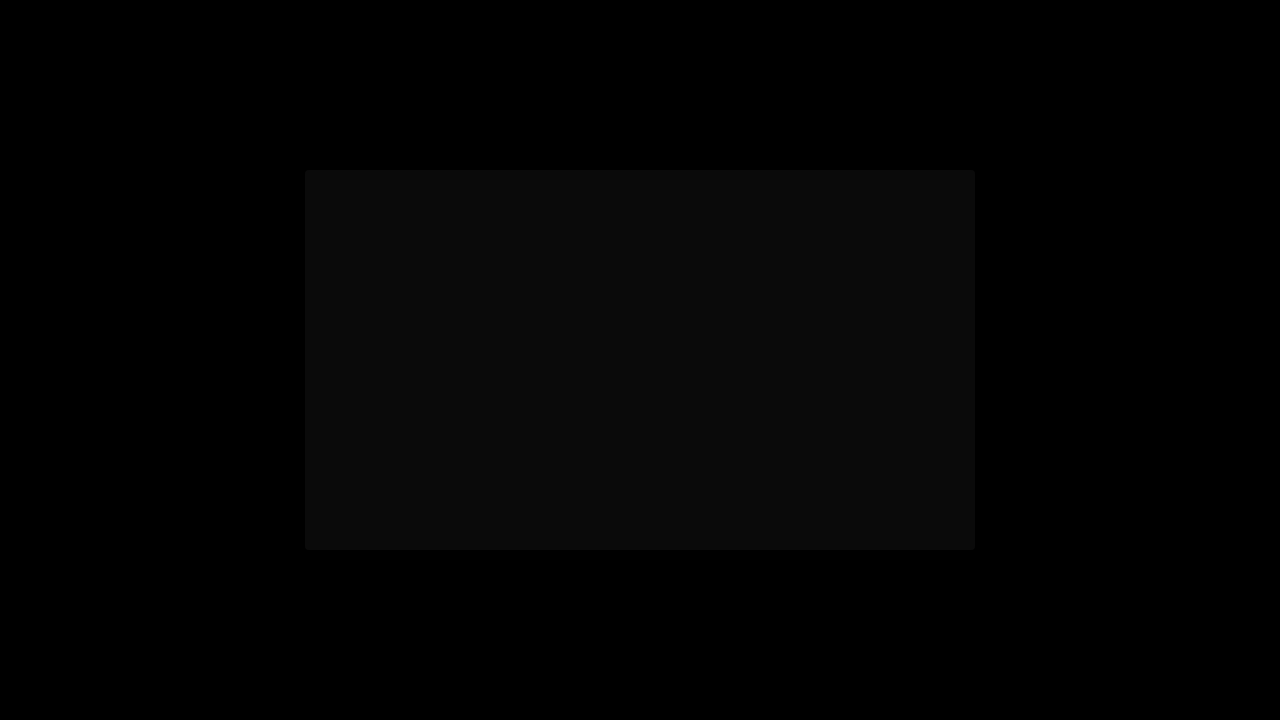

Full featured image loaded and displayed
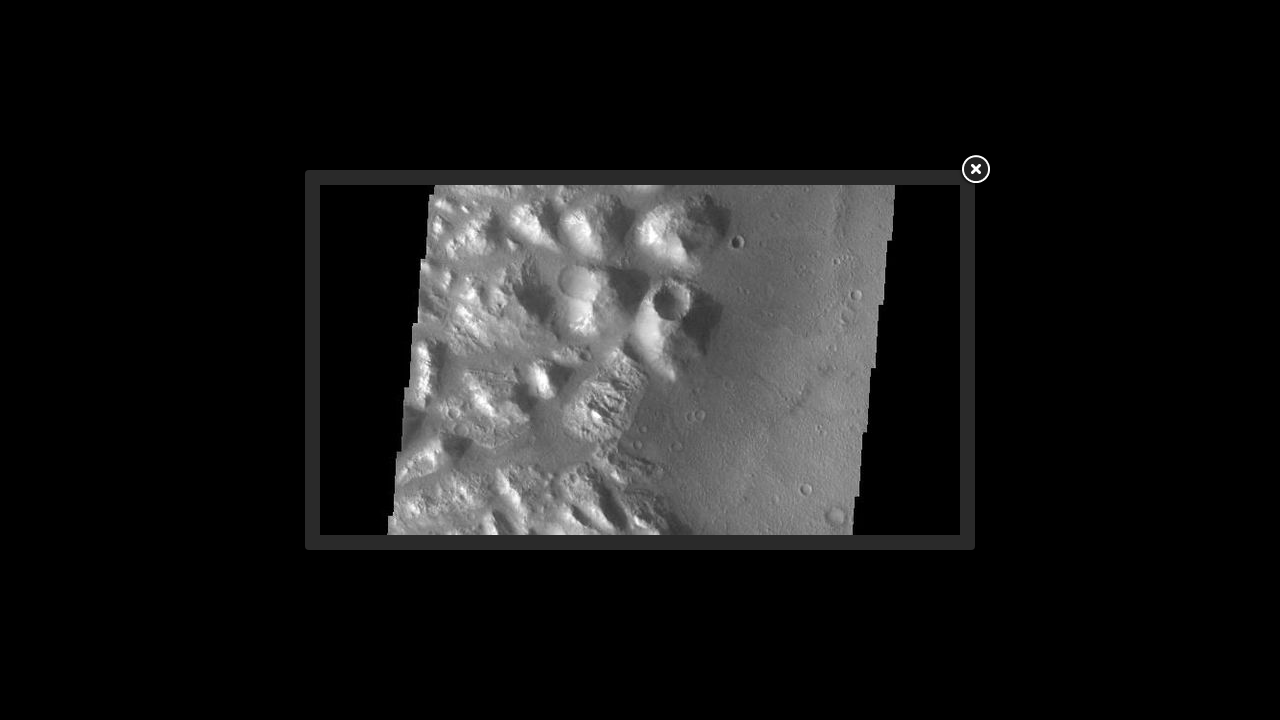

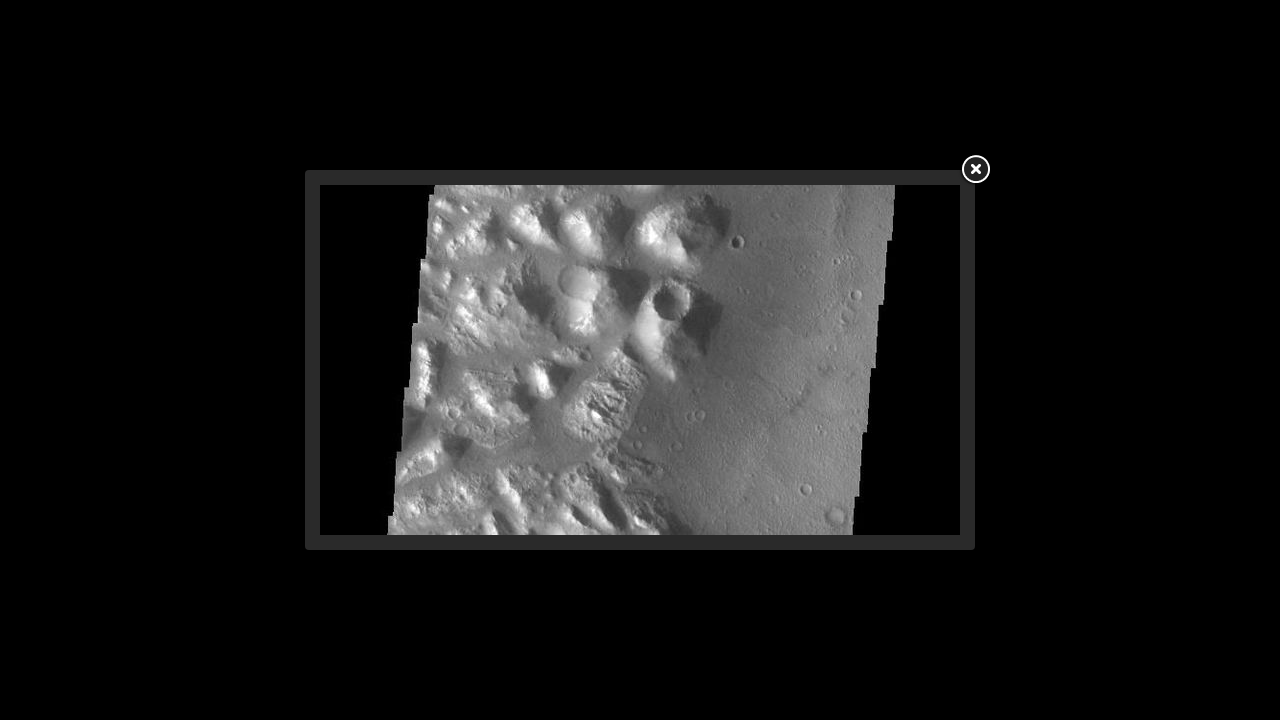